Tests a complete flight booking flow on BlazeDemo by selecting origin (Paris) and destination (Berlin), choosing a flight, filling in credit card details, and completing the purchase.

Starting URL: http://blazedemo.com/

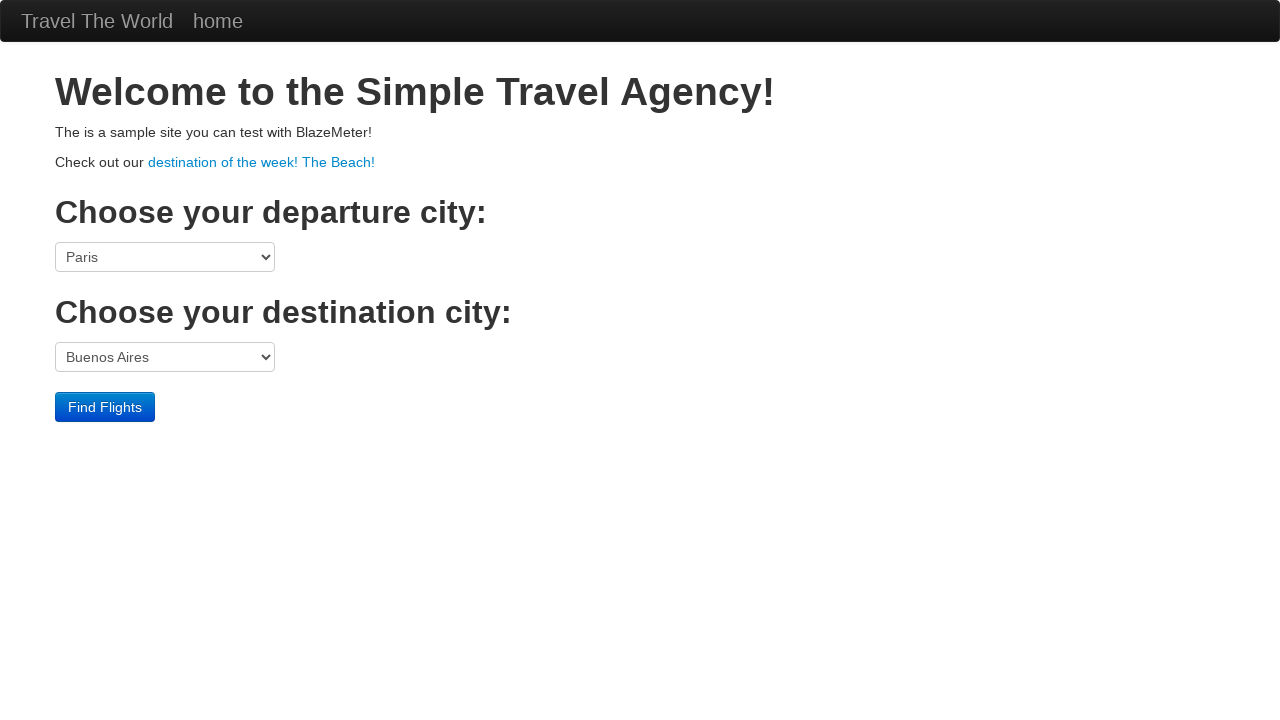

Find Flights button loaded on home page
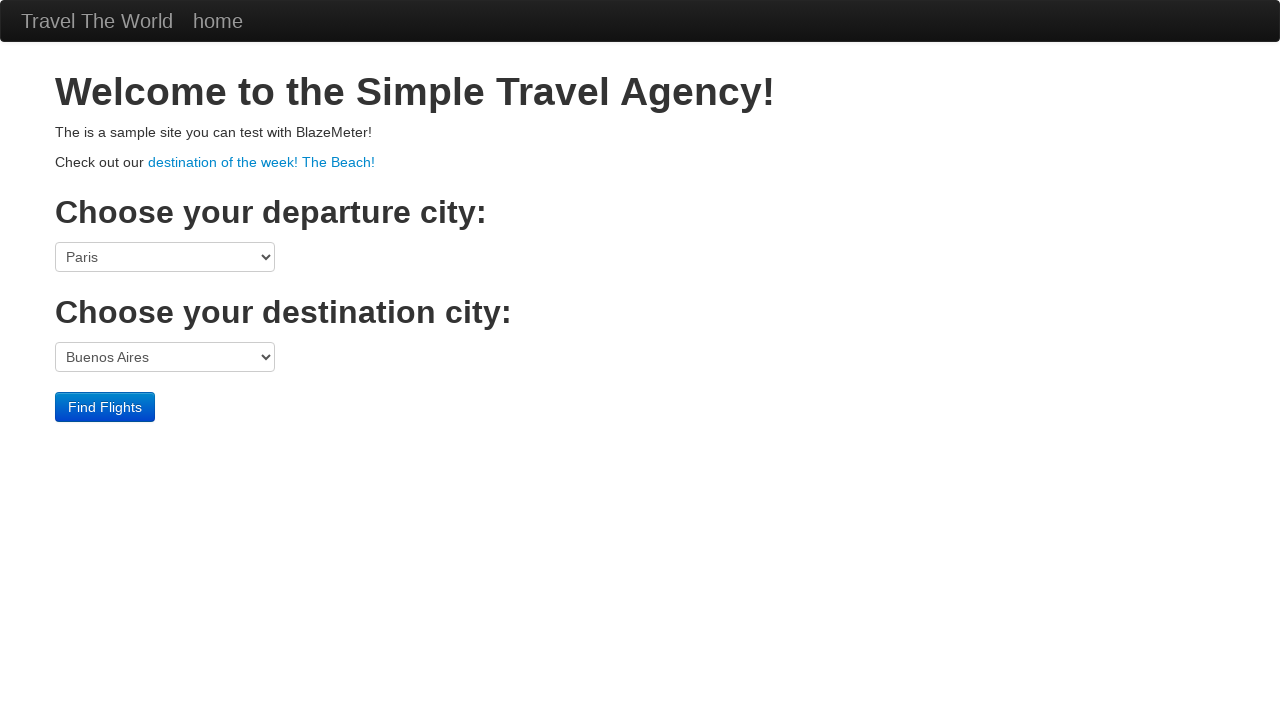

Clicked origin port dropdown at (165, 257) on select[name='fromPort']
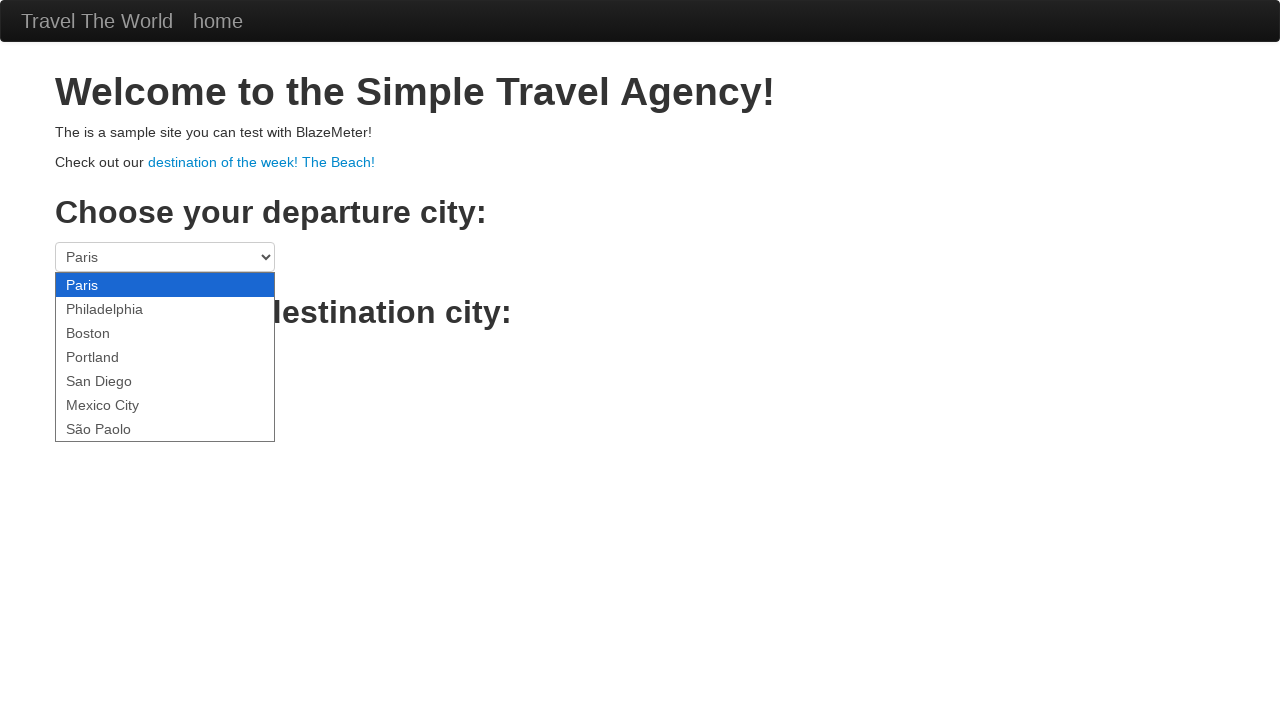

Selected Paris as origin on select[name='fromPort']
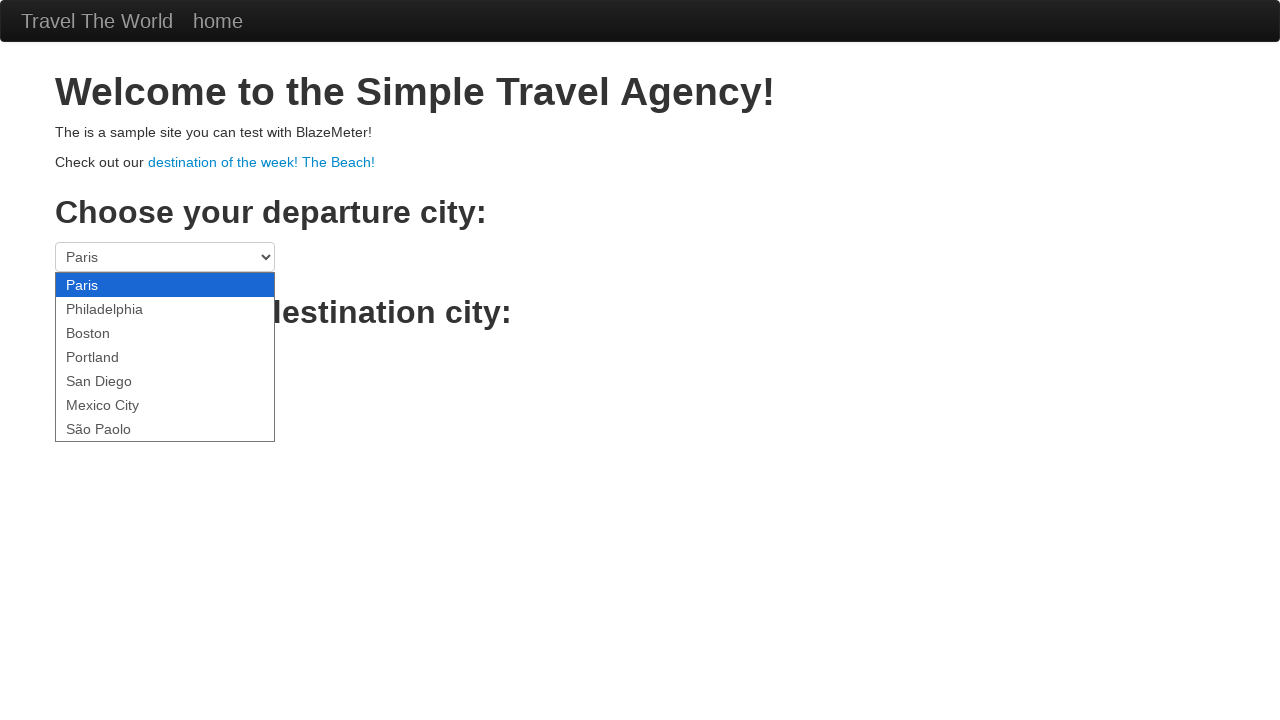

Clicked destination port dropdown at (165, 357) on select[name='toPort']
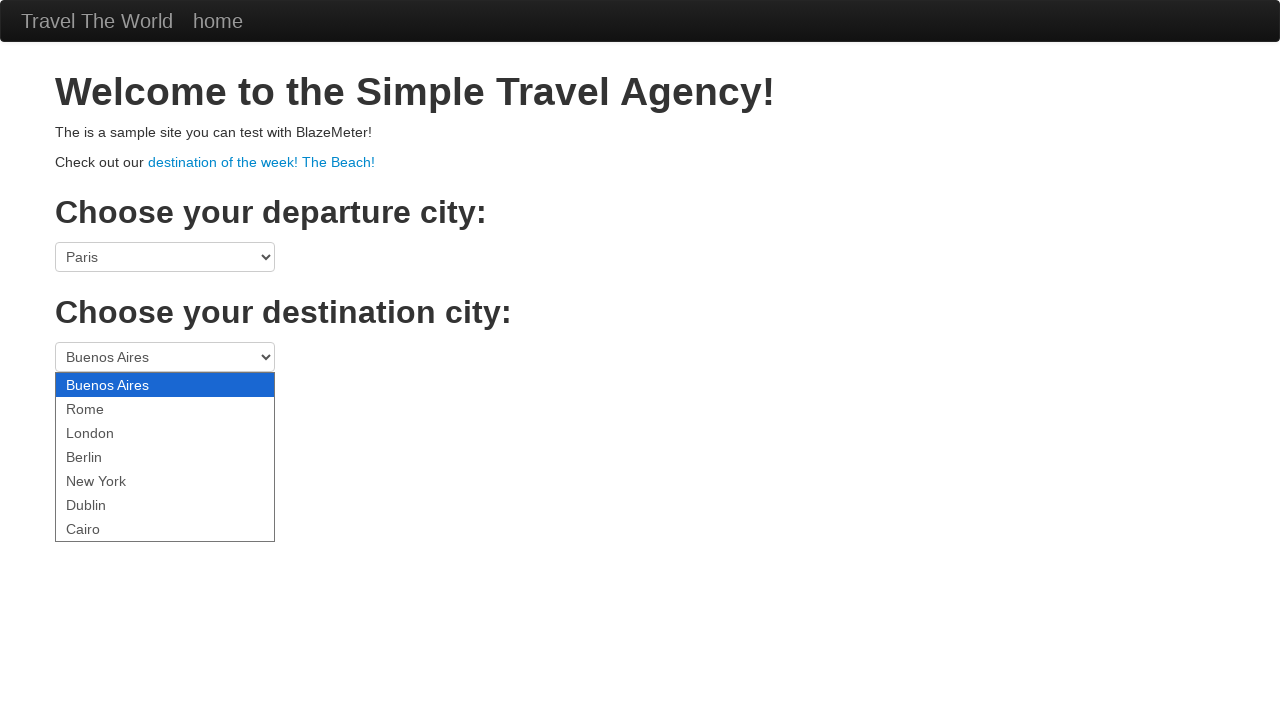

Selected Berlin as destination on select[name='toPort']
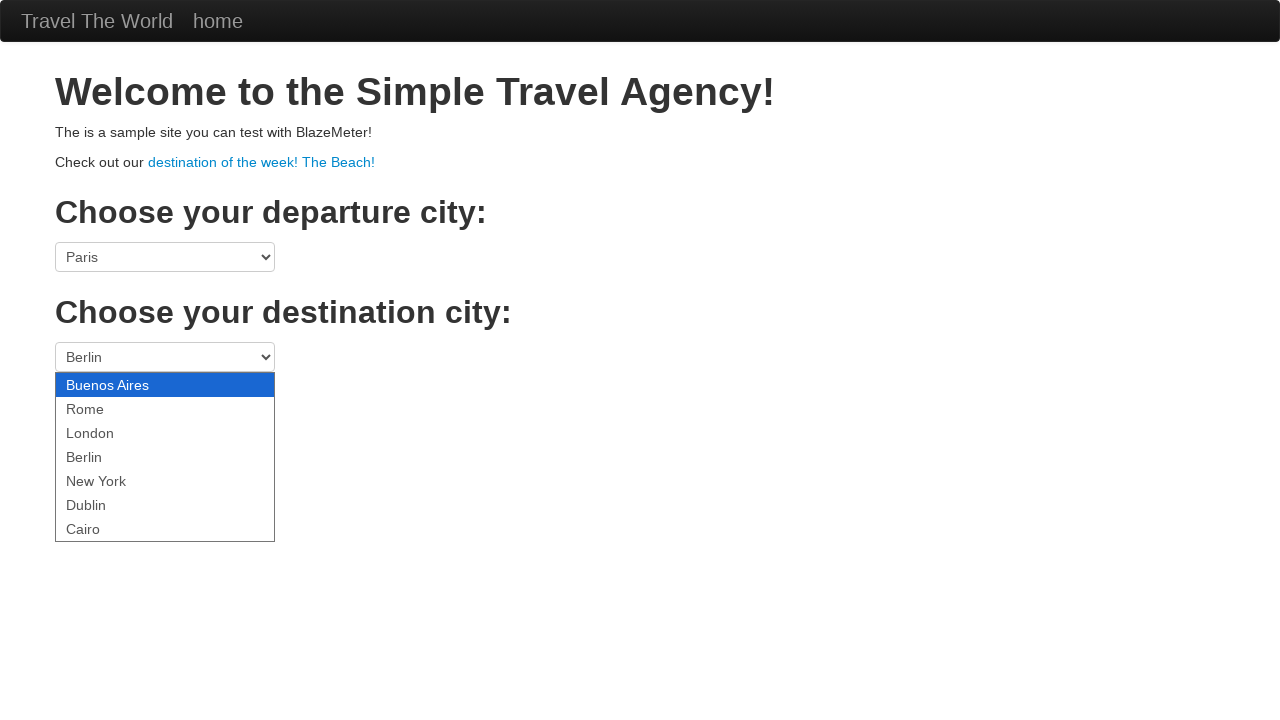

Clicked Find Flights button at (105, 407) on input[value='Find Flights']
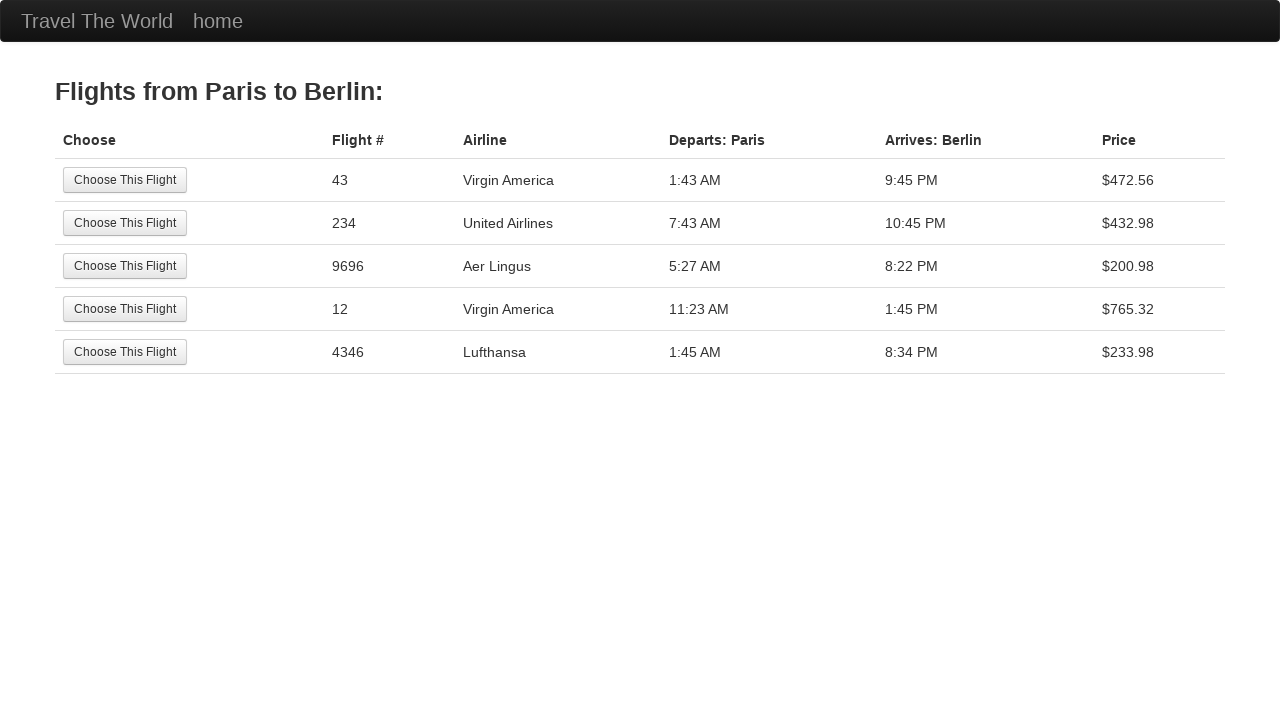

Flight choices page loaded with available flights
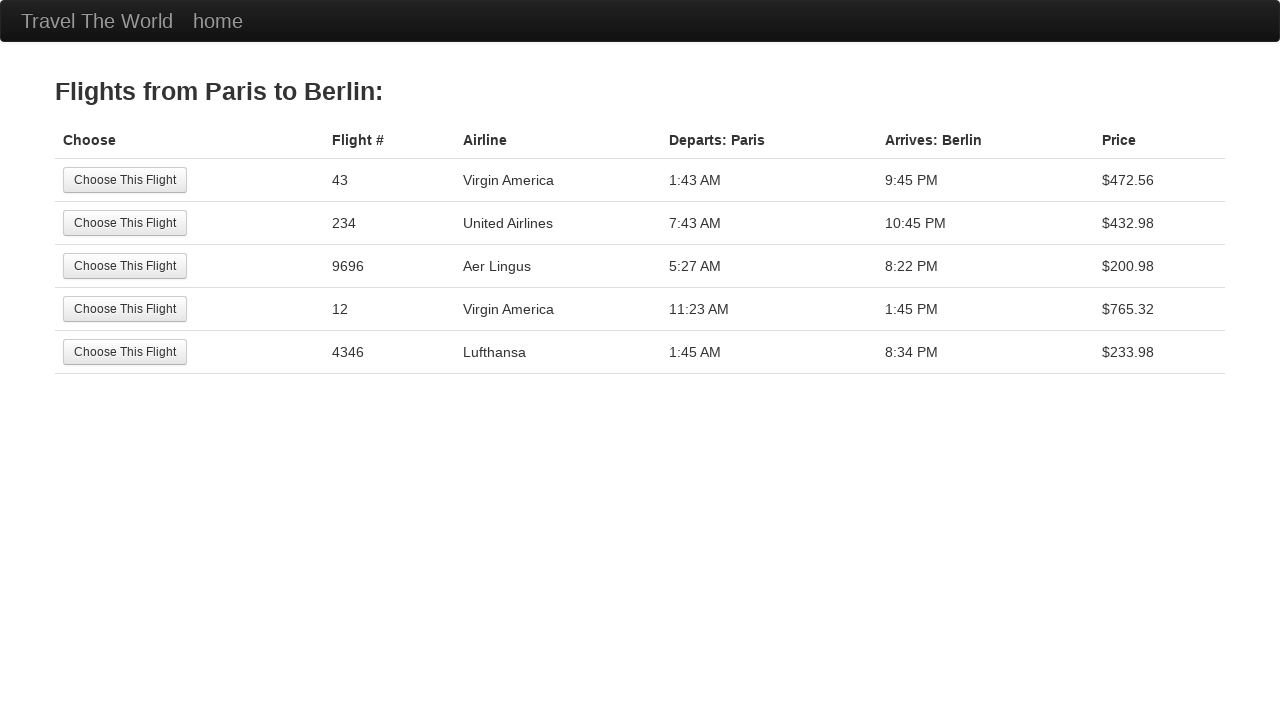

Selected second flight option at (125, 223) on input[value='Choose This Flight'] >> nth=1
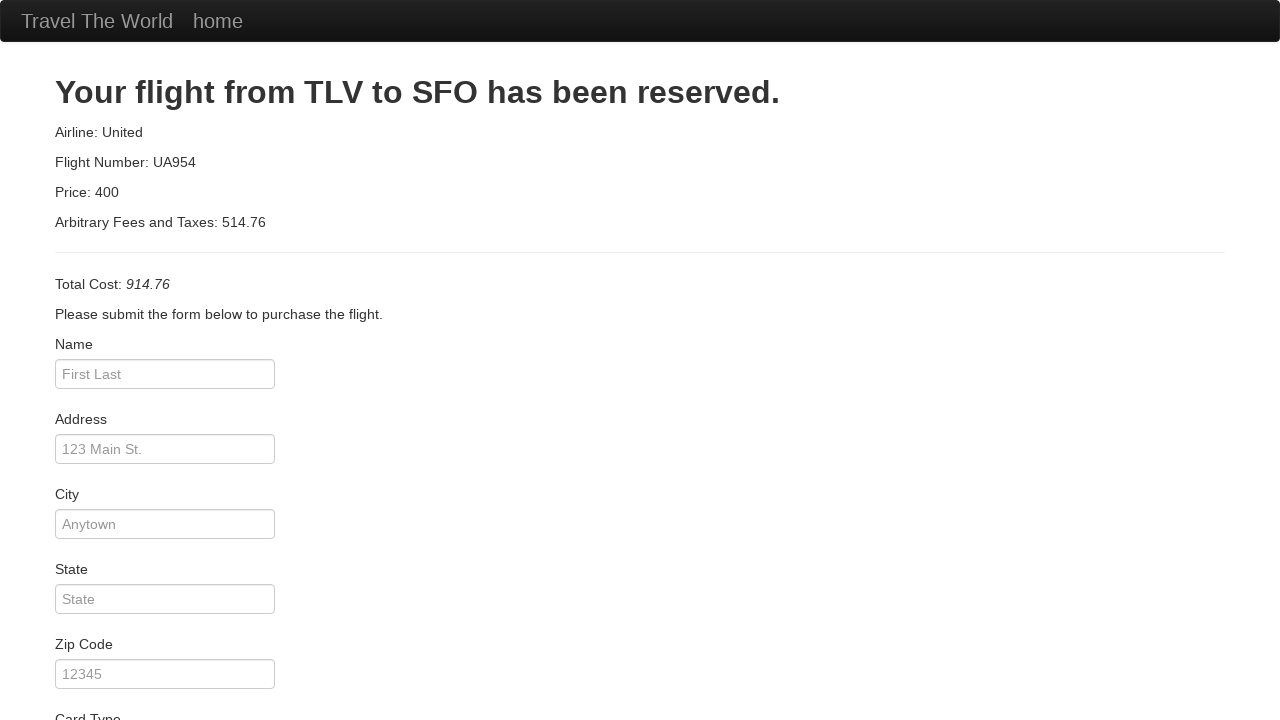

Reservation form page loaded
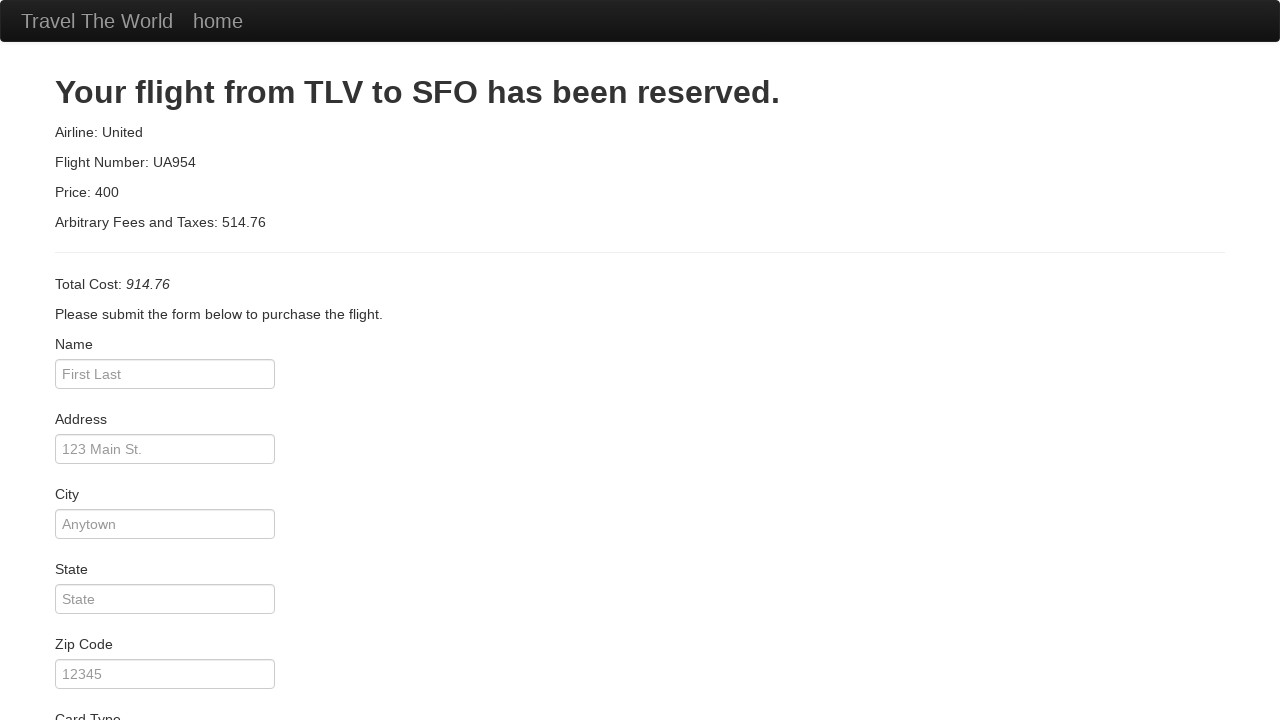

Filled credit card month as 04 on #creditCardMonth
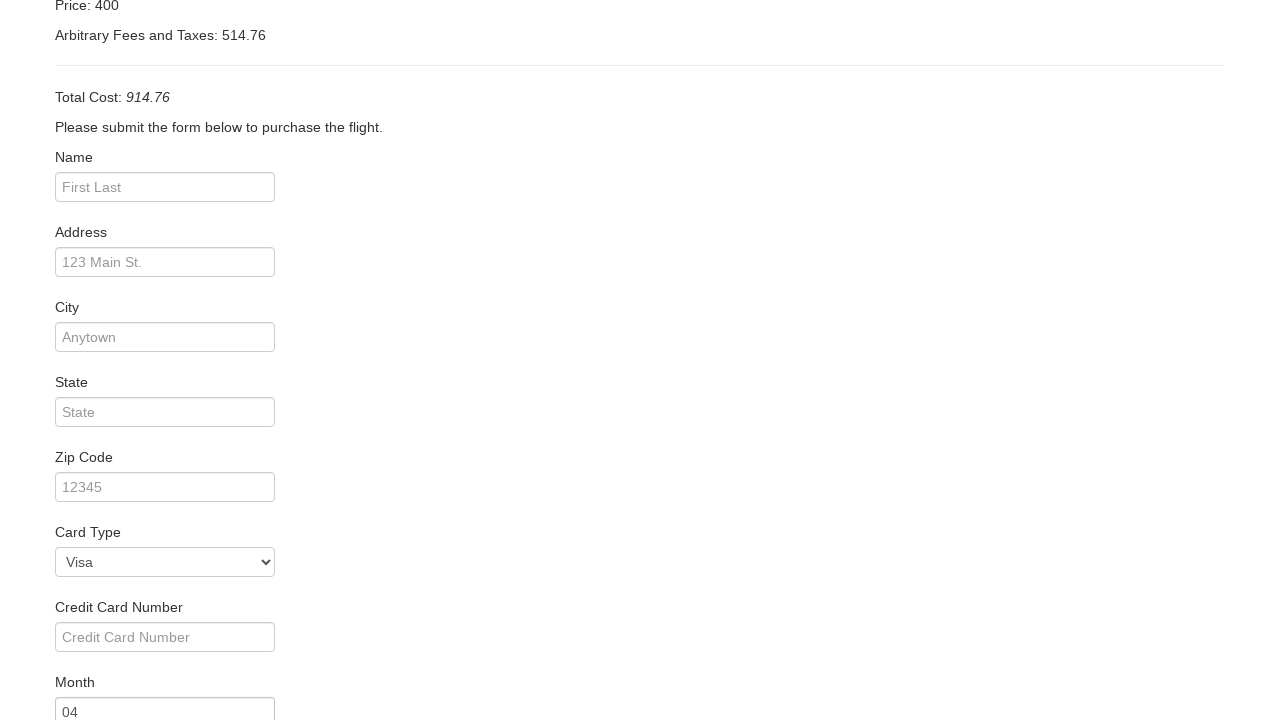

Filled credit card year as 2039 on #creditCardYear
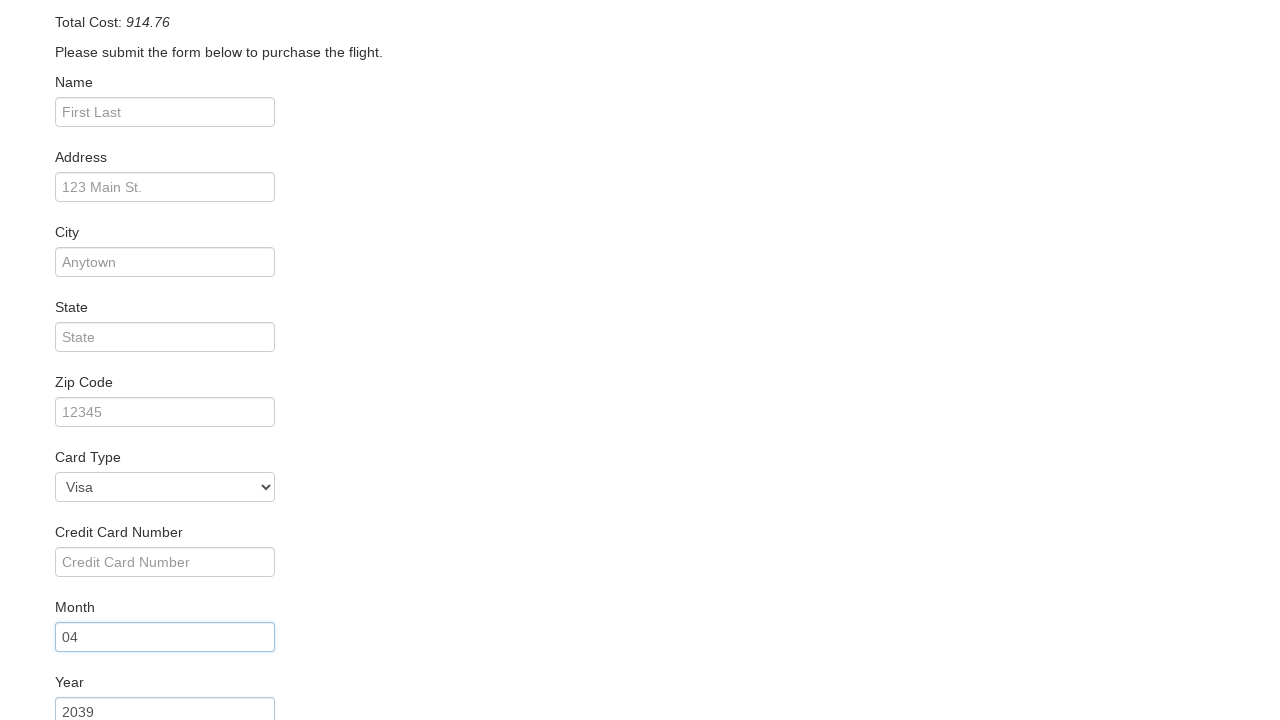

Clicked Purchase Flight button to complete booking at (118, 685) on input[value='Purchase Flight']
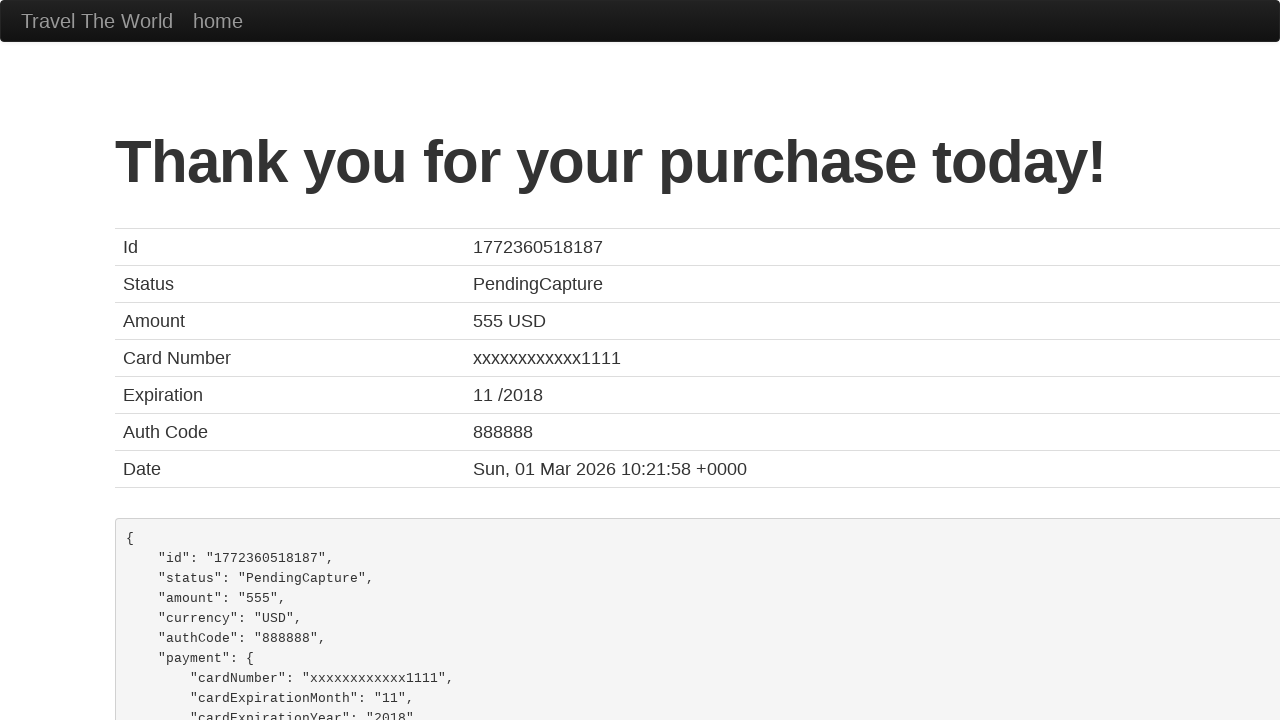

Purchase confirmation page loaded - flight booking completed
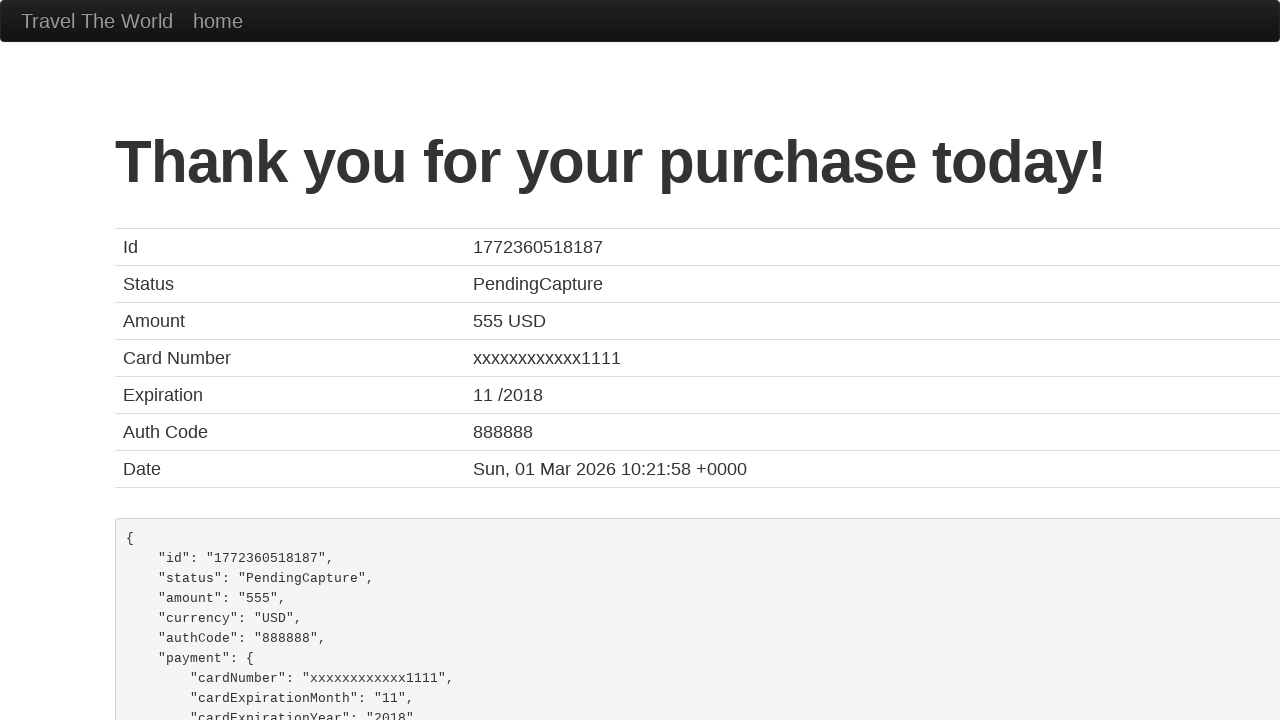

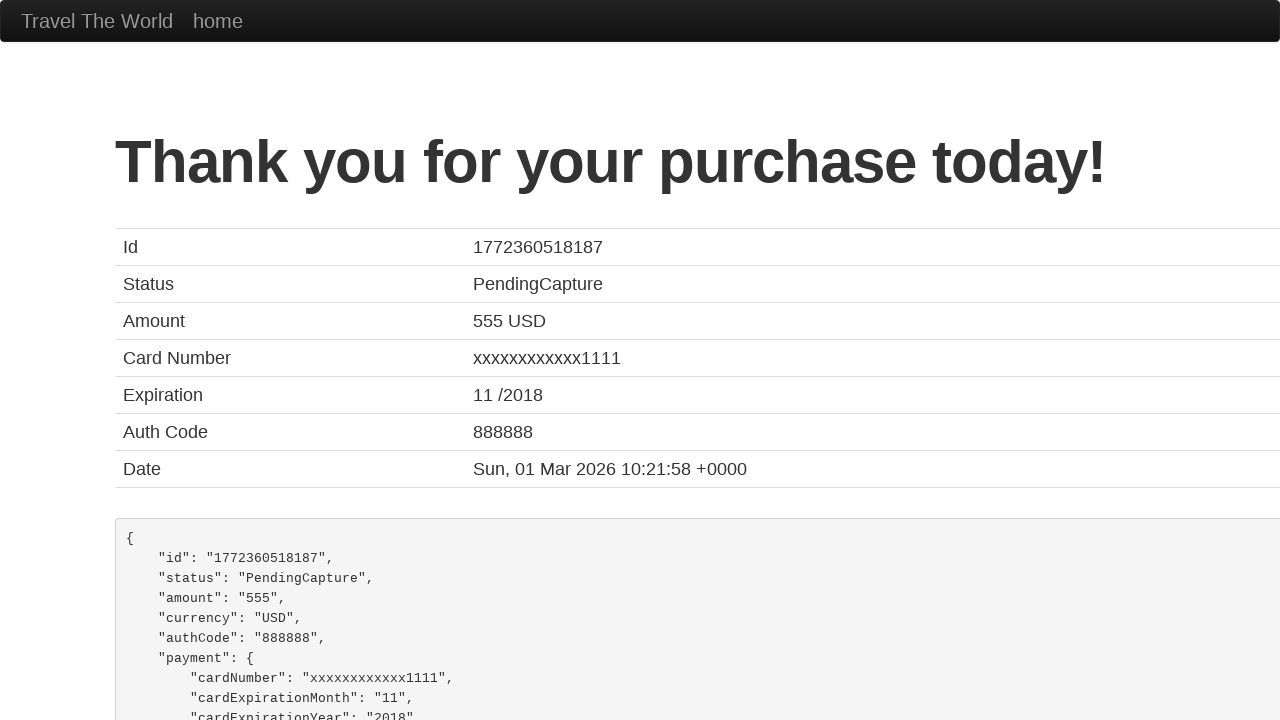